Navigates to Rahul Shetty Academy homepage and verifies the page loads by checking title and URL

Starting URL: https://rahulshettyacademy.com/#index

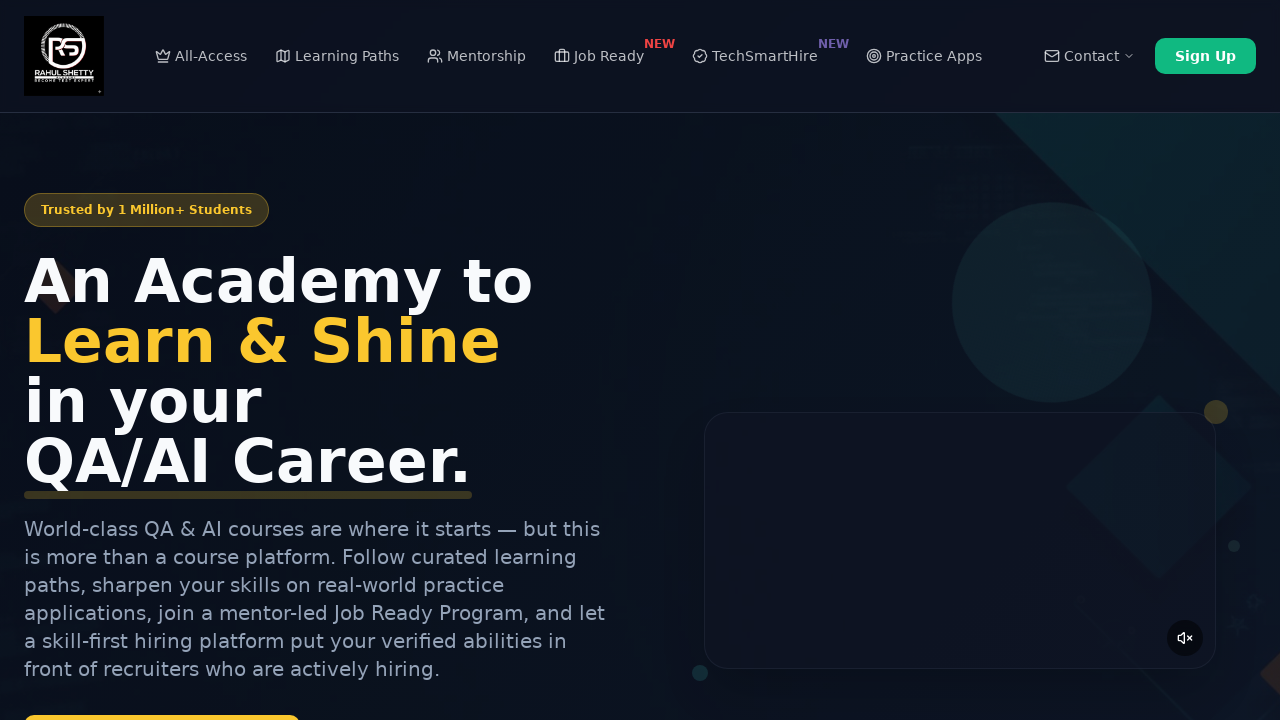

Retrieved page title
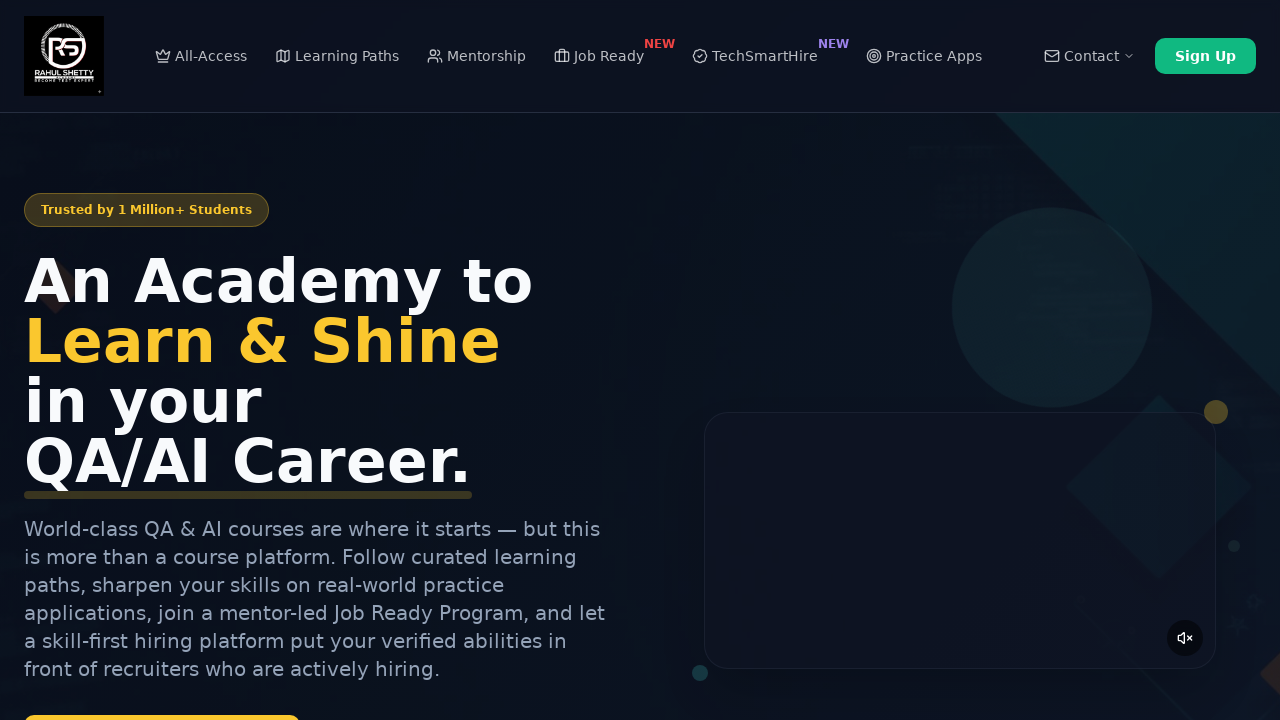

Retrieved current URL
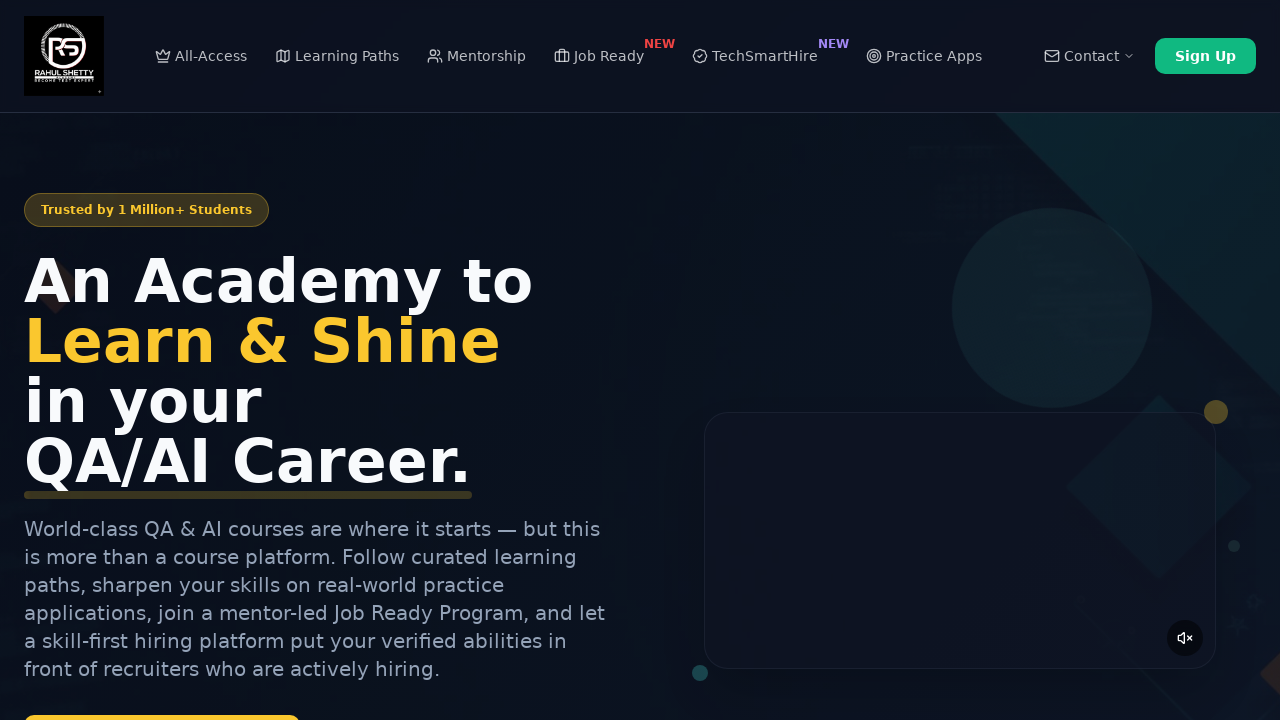

Waited for page to reach networkidle state - Rahul Shetty Academy homepage loaded
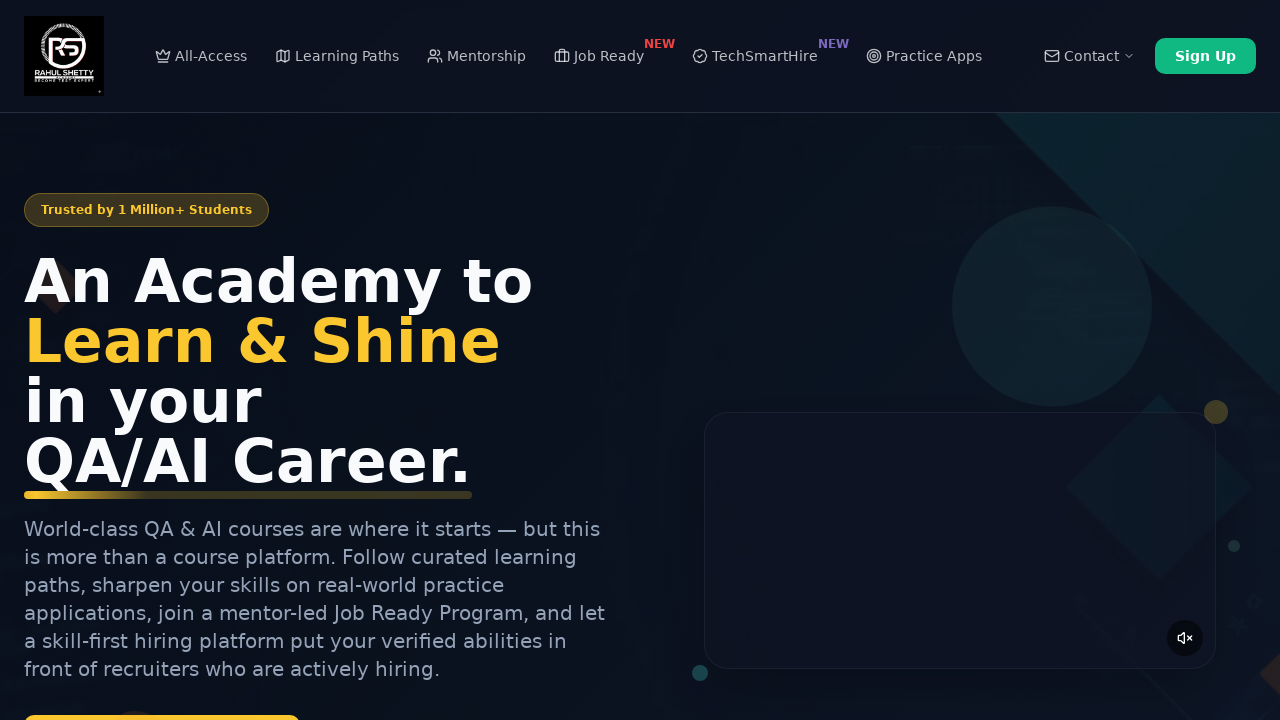

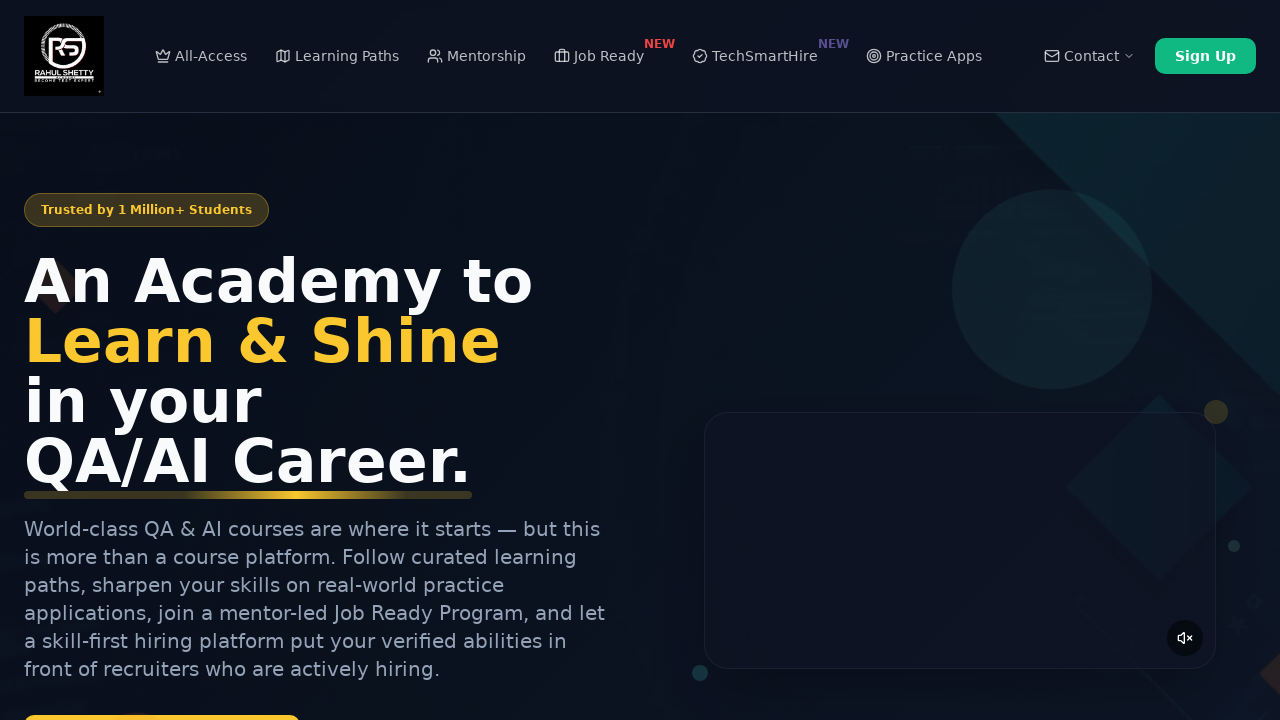